Tests JavaScript event handling by triggering various mouse and keyboard events on buttons (click, double-click, context-click, focus, keydown, keyup, keypress, mouseover, mouseleave, mousedown) and verifies all 11 events were successfully triggered.

Starting URL: https://testpages.herokuapp.com/styled/events/javascript-events.html

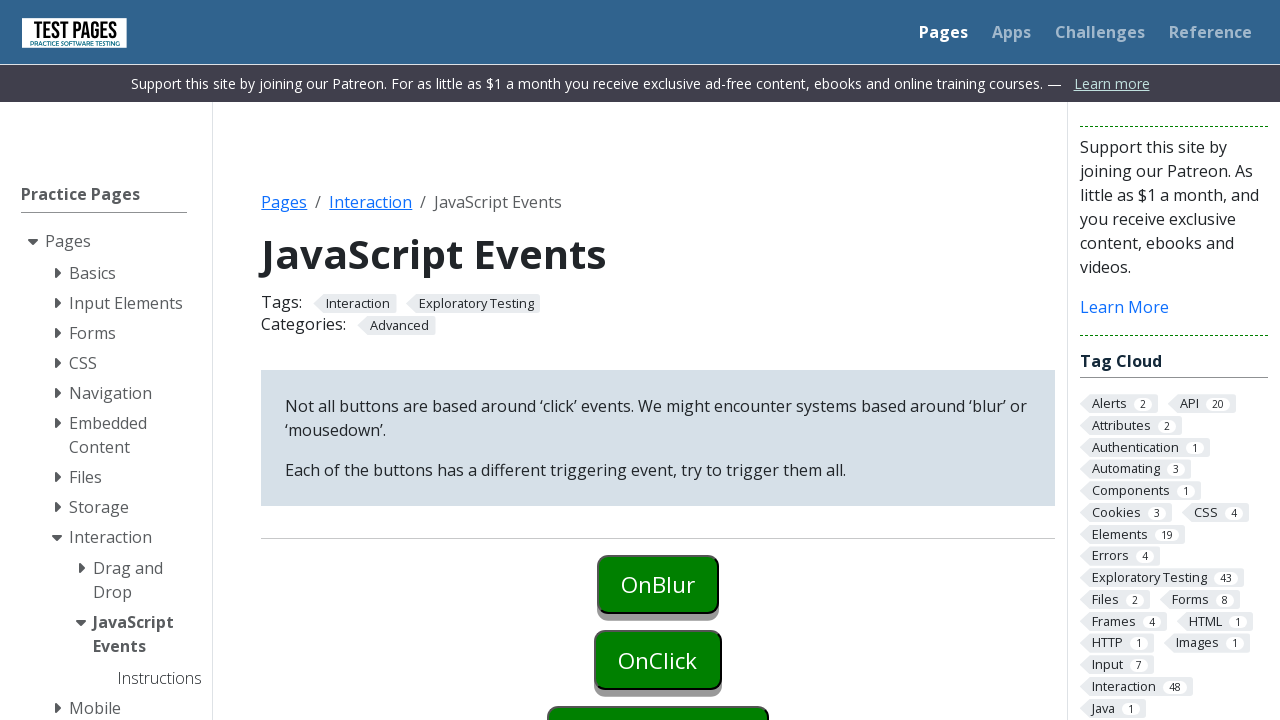

Clicked onblur button to focus it at (658, 584) on #onblur
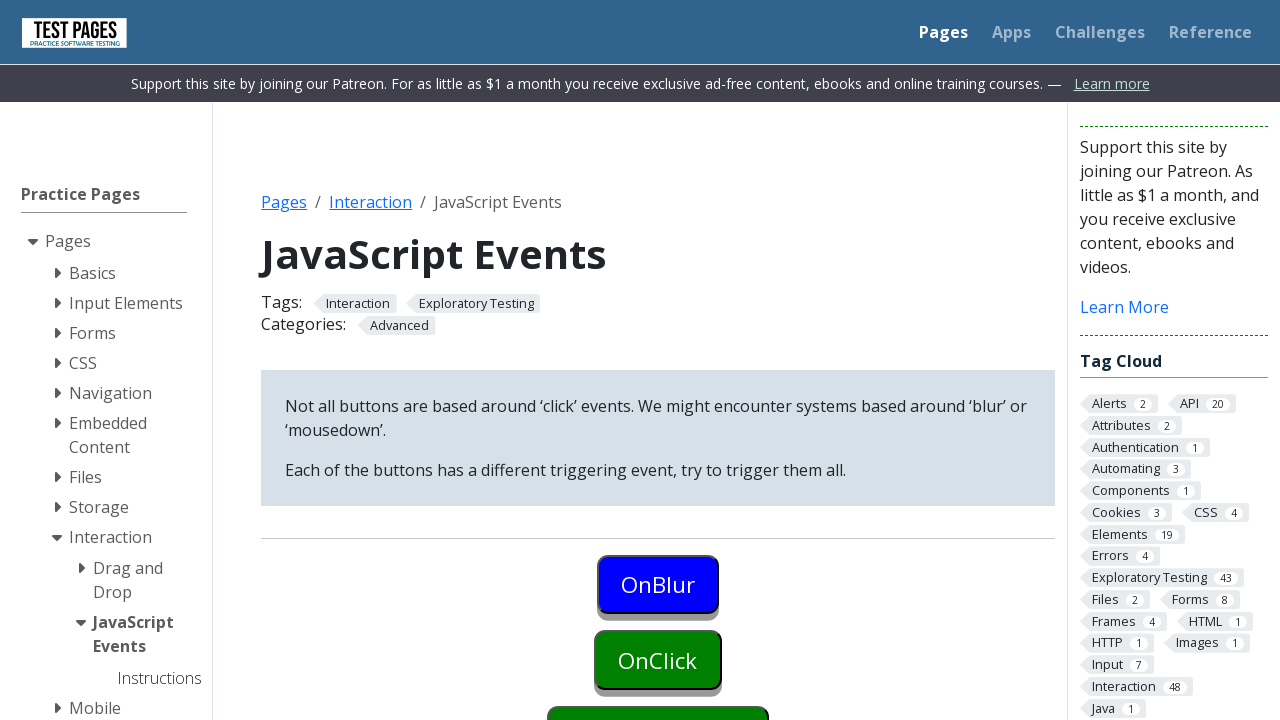

Clicked onclick button to trigger blur on previous element at (658, 660) on #onclick
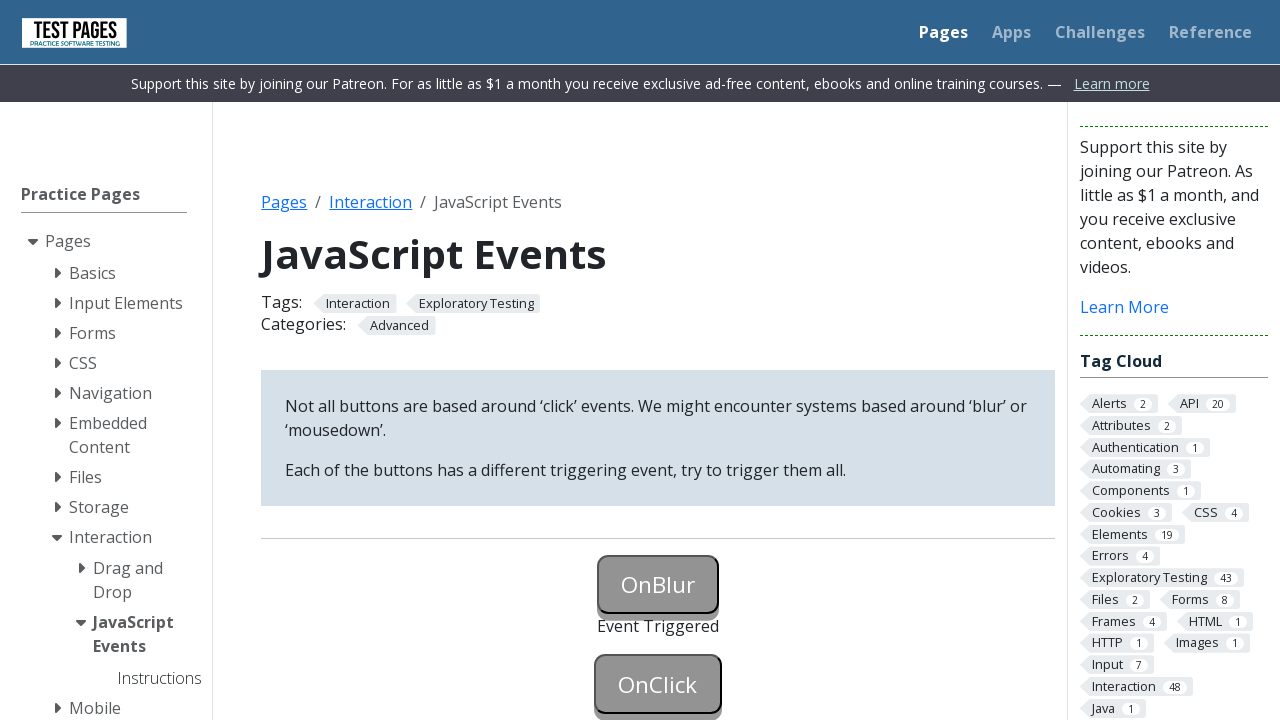

Clicked onclick button again to trigger onclick event at (658, 684) on #onclick
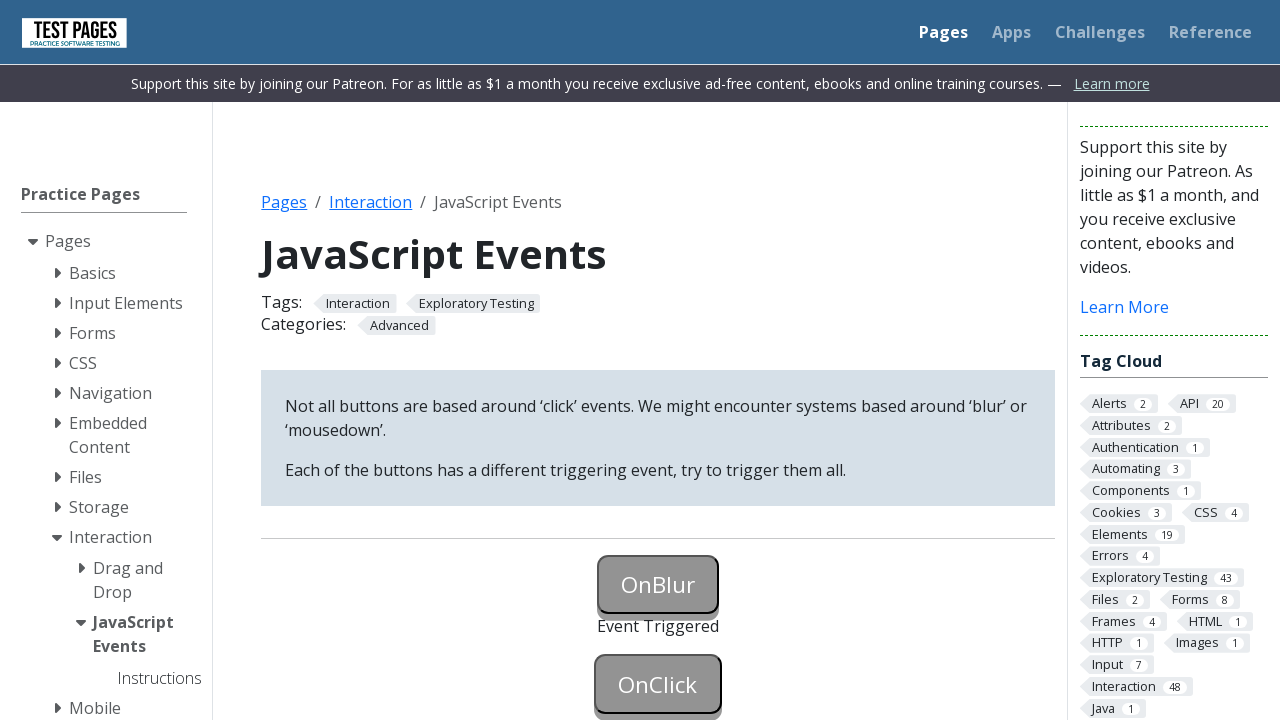

Right-clicked on oncontextmenu button at (658, 360) on #oncontextmenu
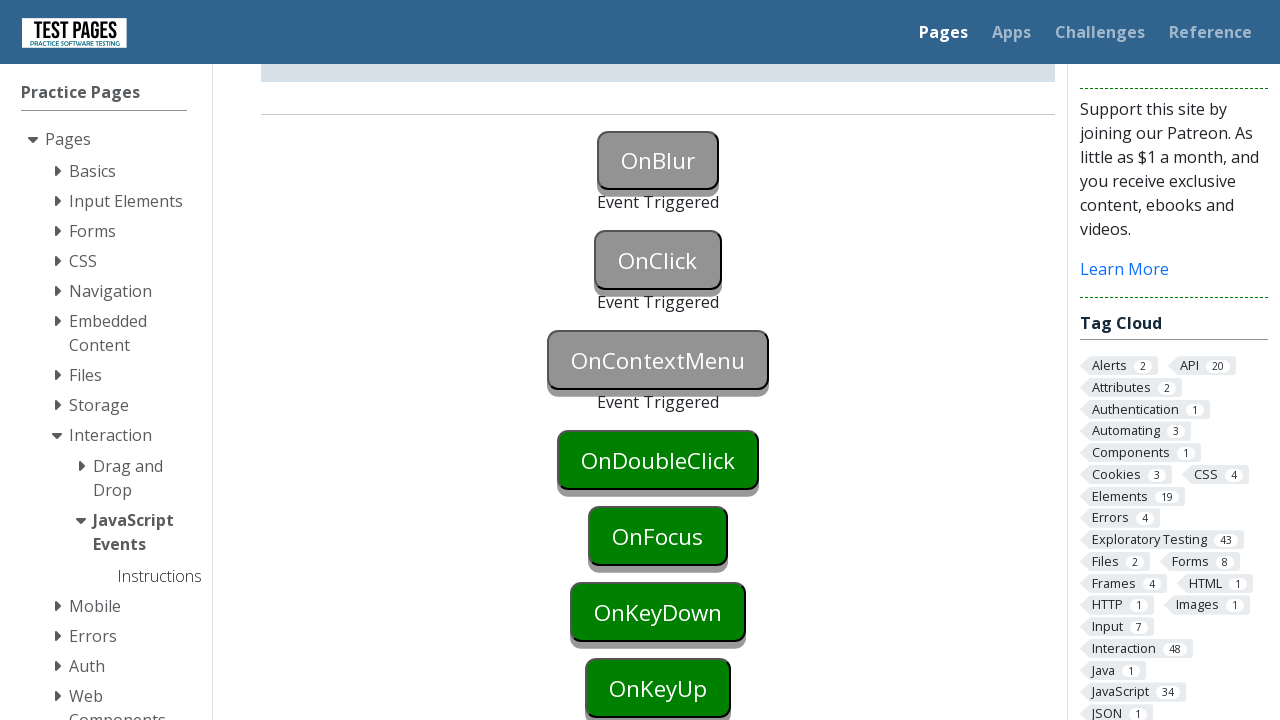

Double-clicked on ondoubleclick button at (658, 460) on #ondoubleclick
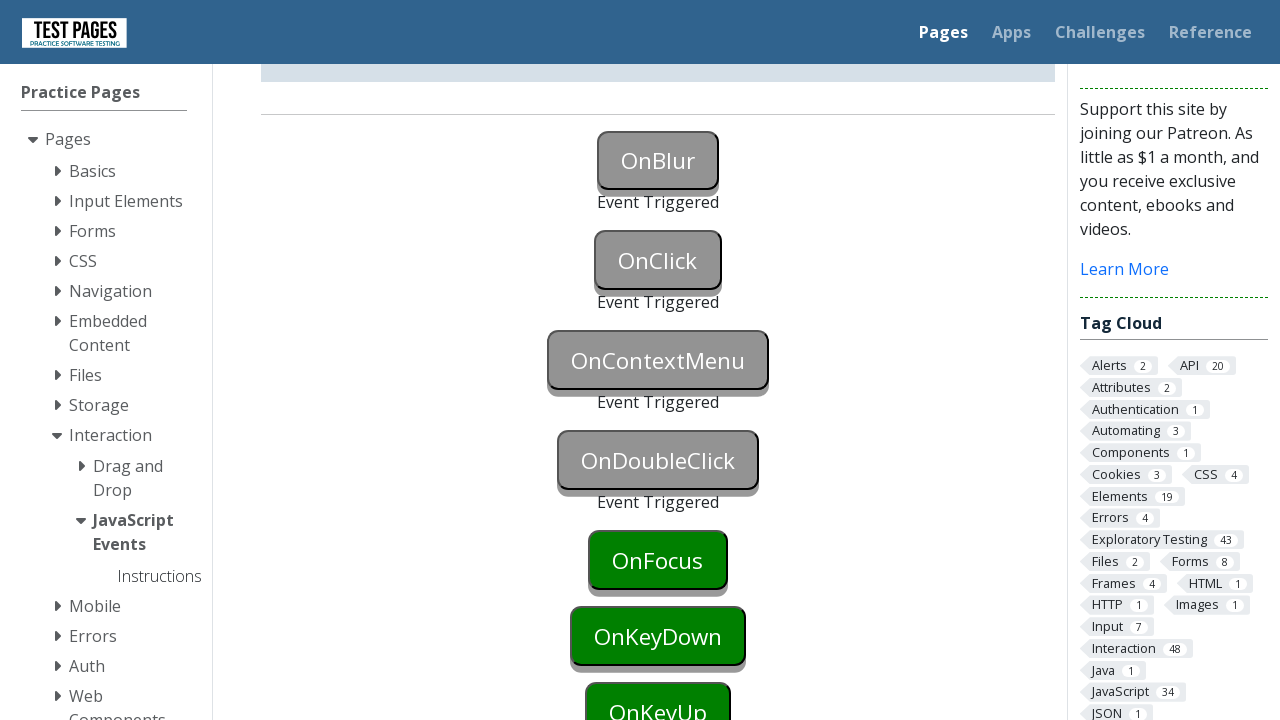

Clicked on onfocus button to trigger focus event at (658, 560) on #onfocus
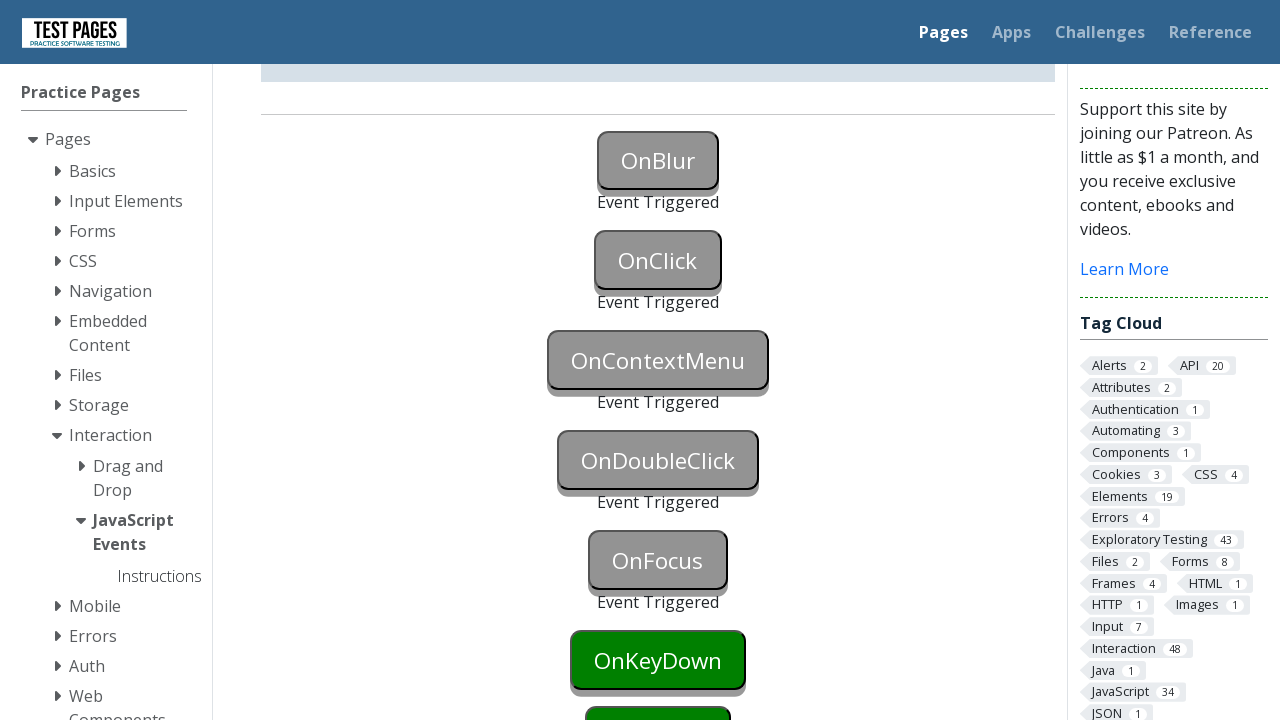

Clicked on onkeydown button at (658, 660) on #onkeydown
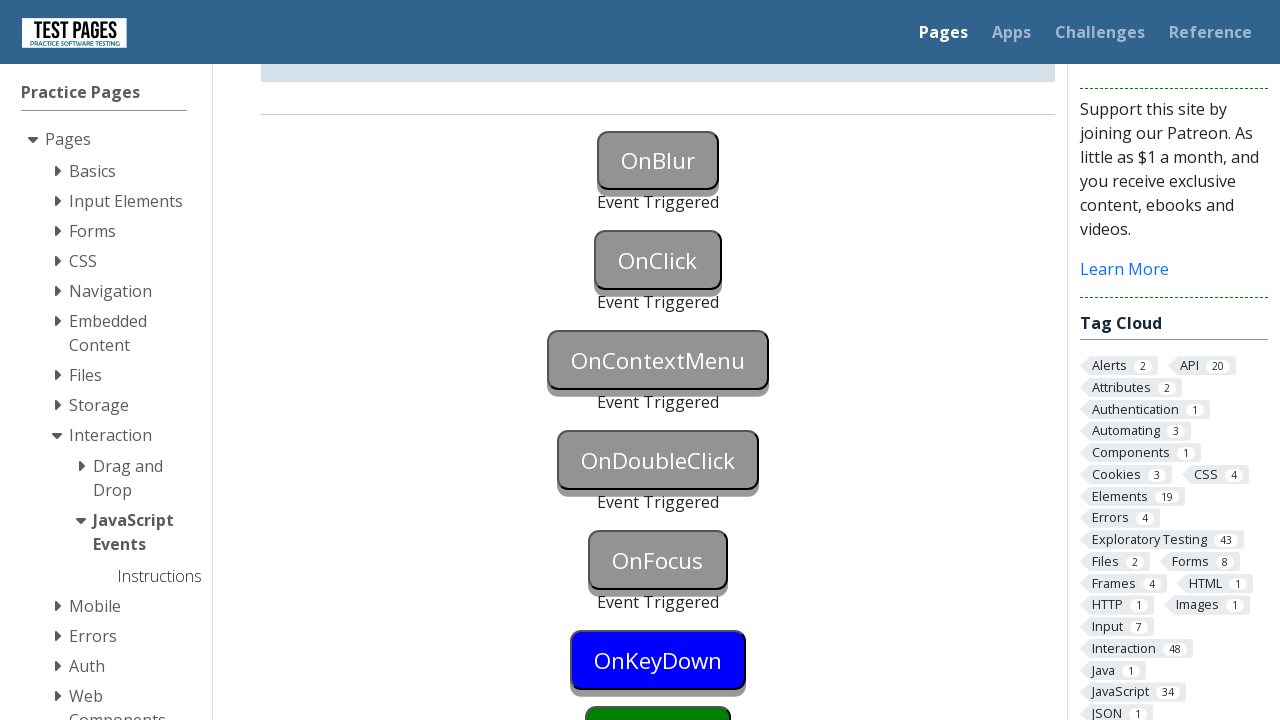

Pressed Space key to trigger keydown event
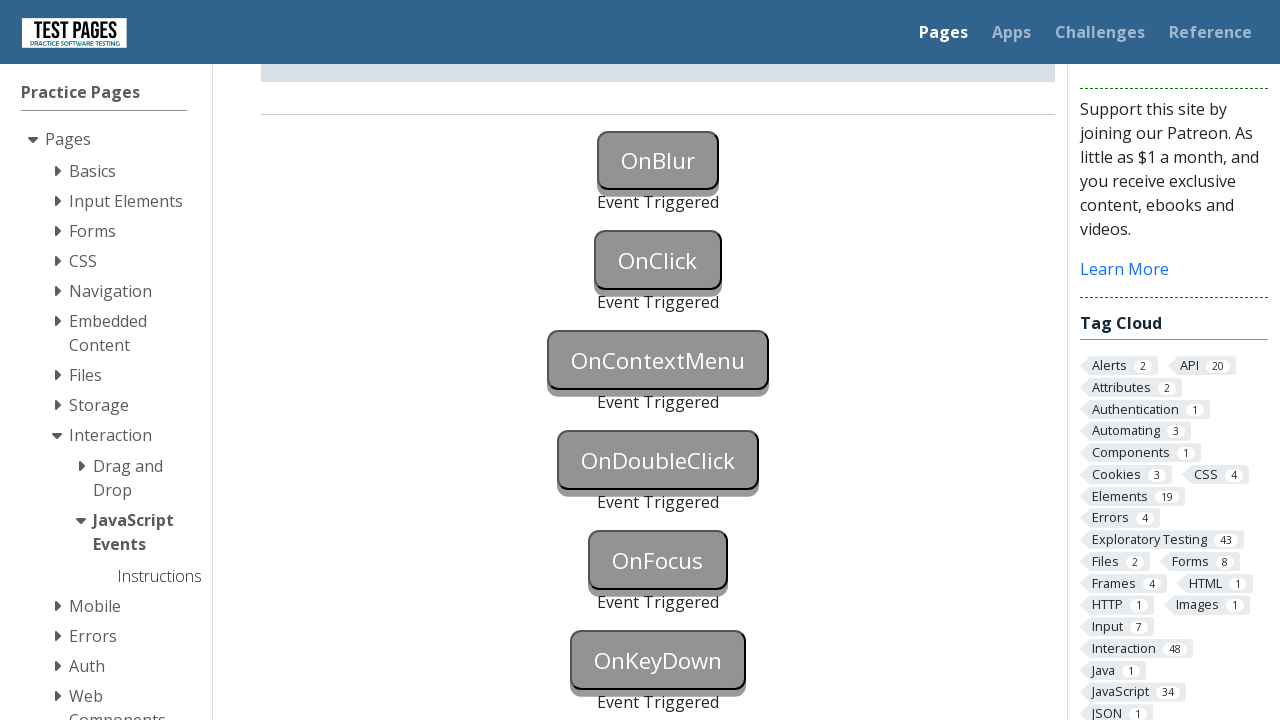

Clicked on onkeyup button at (658, 360) on #onkeyup
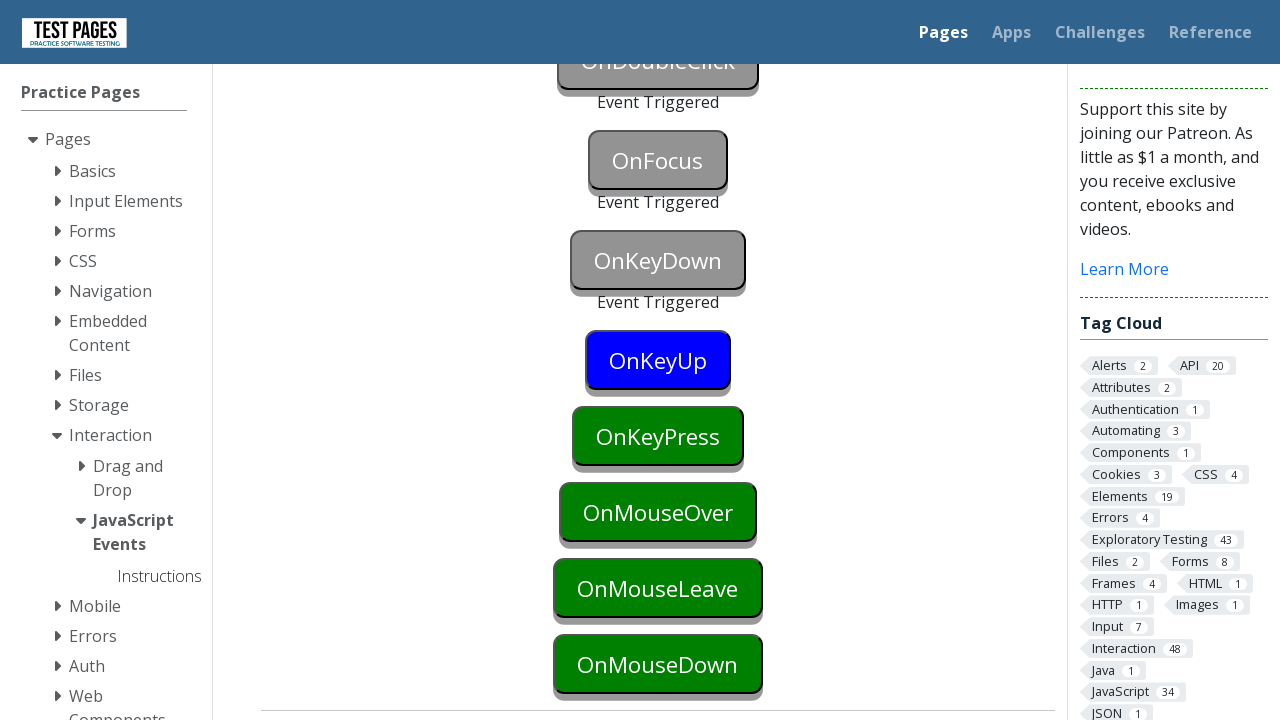

Pressed down Space key
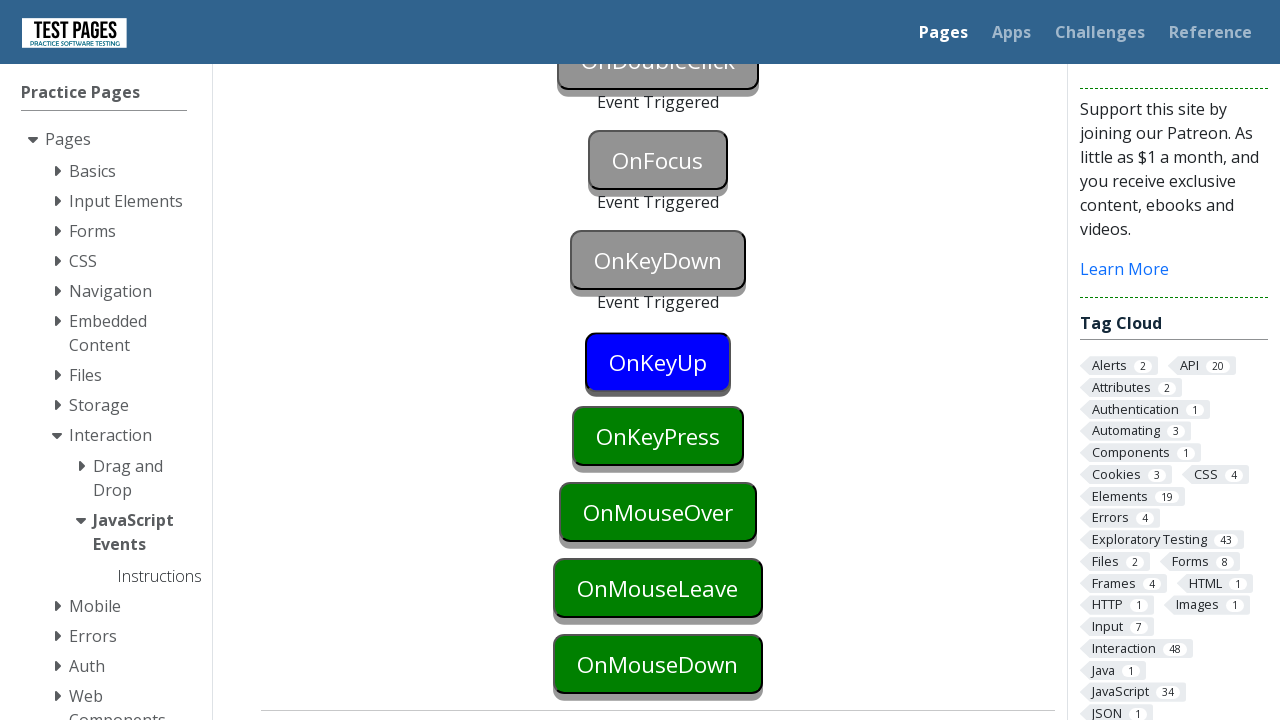

Released Space key to trigger keyup event
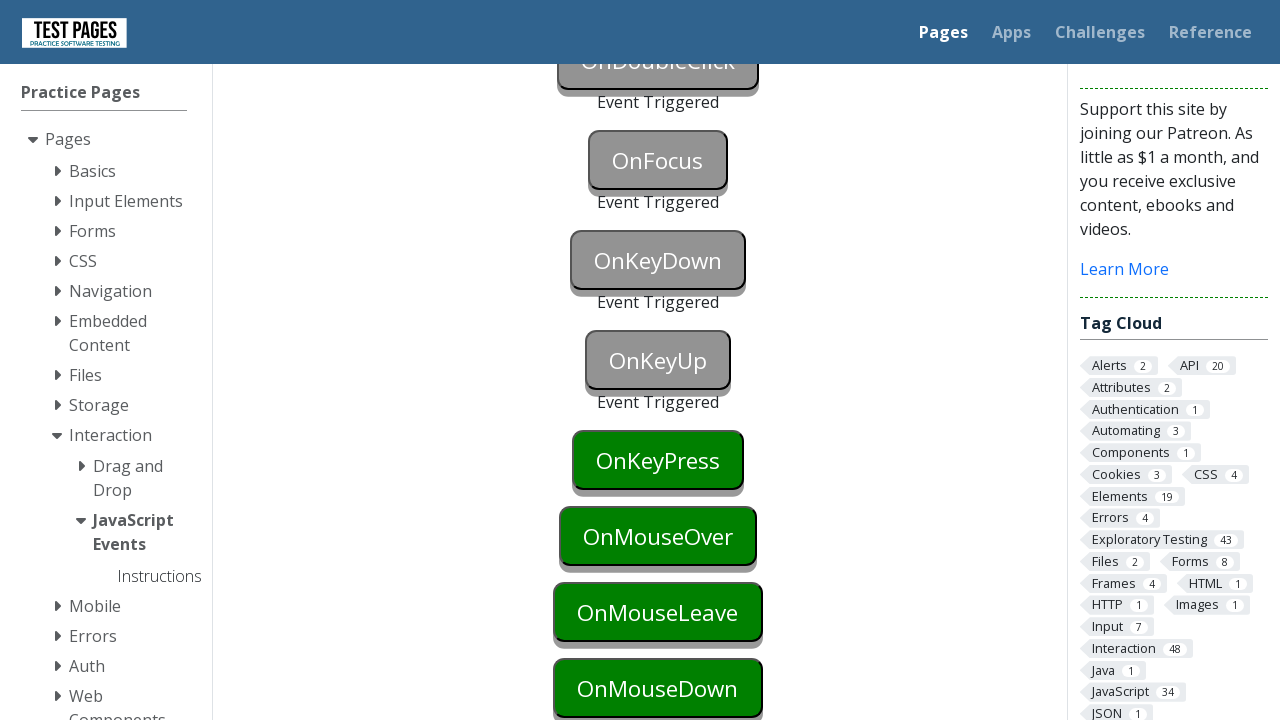

Clicked on onkeypress button at (658, 460) on #onkeypress
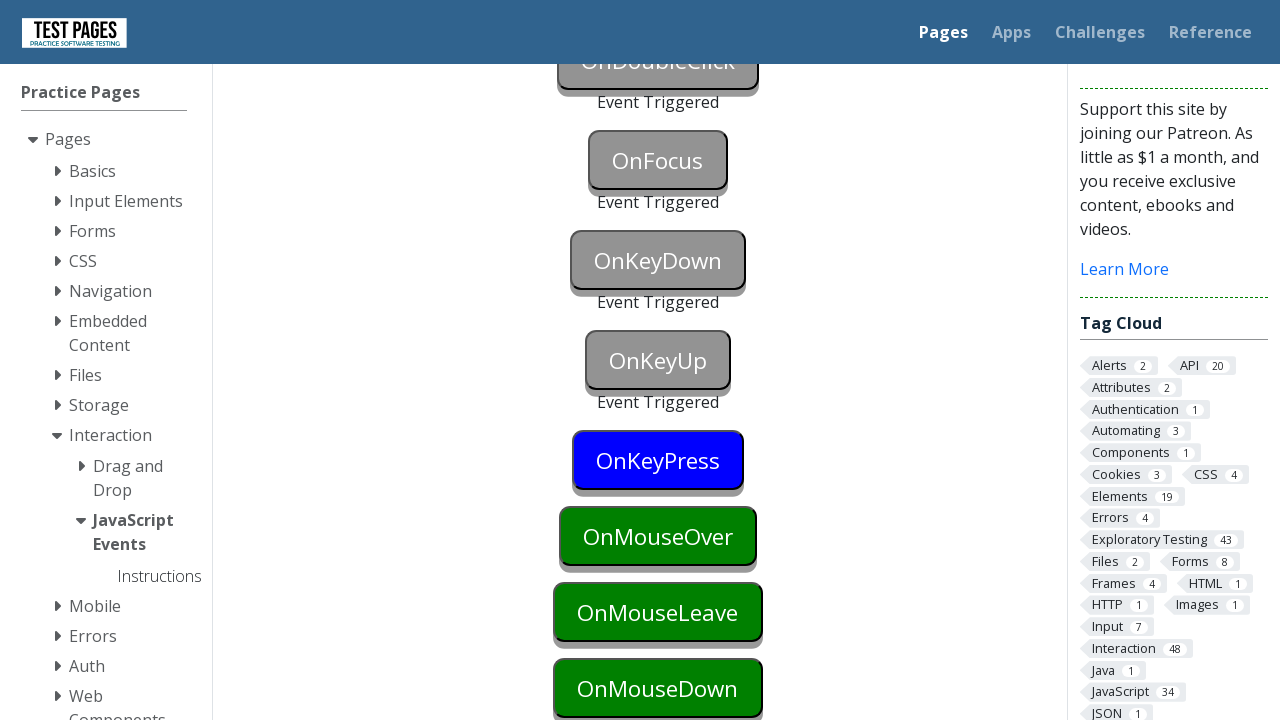

Pressed Space key to trigger keypress event
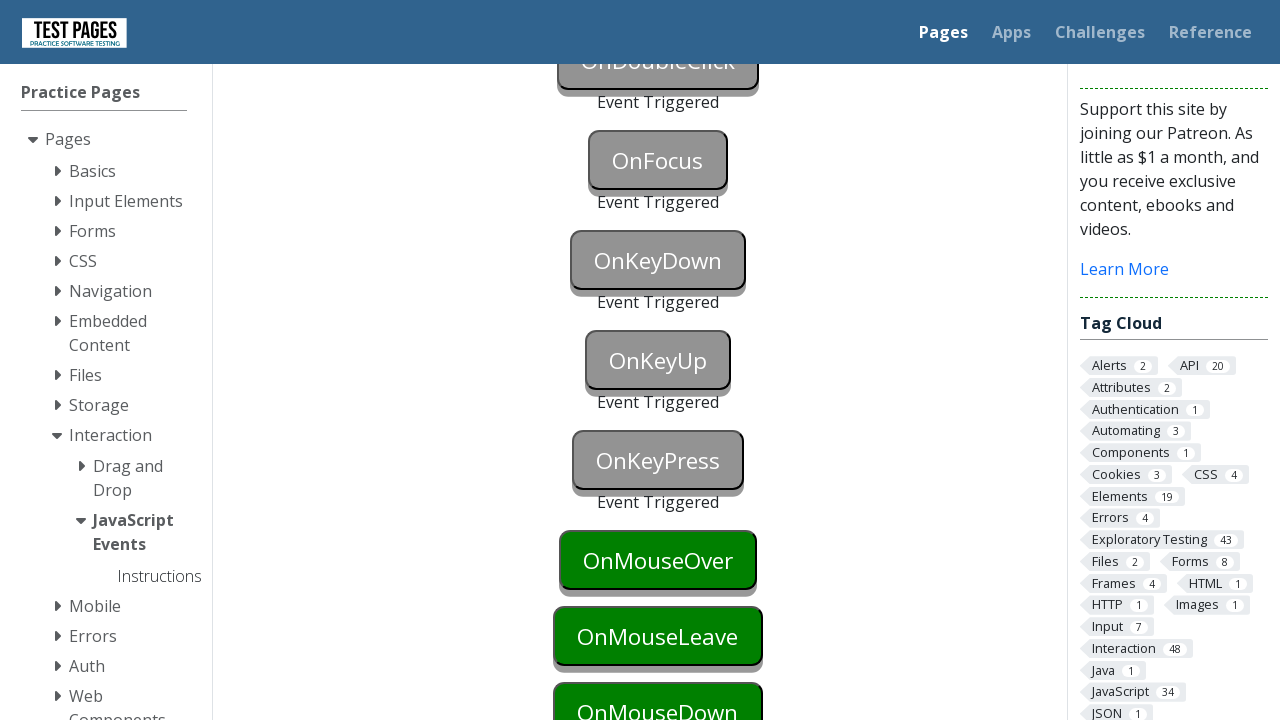

Hovered over onmouseover button to trigger mouseover event at (658, 560) on #onmouseover
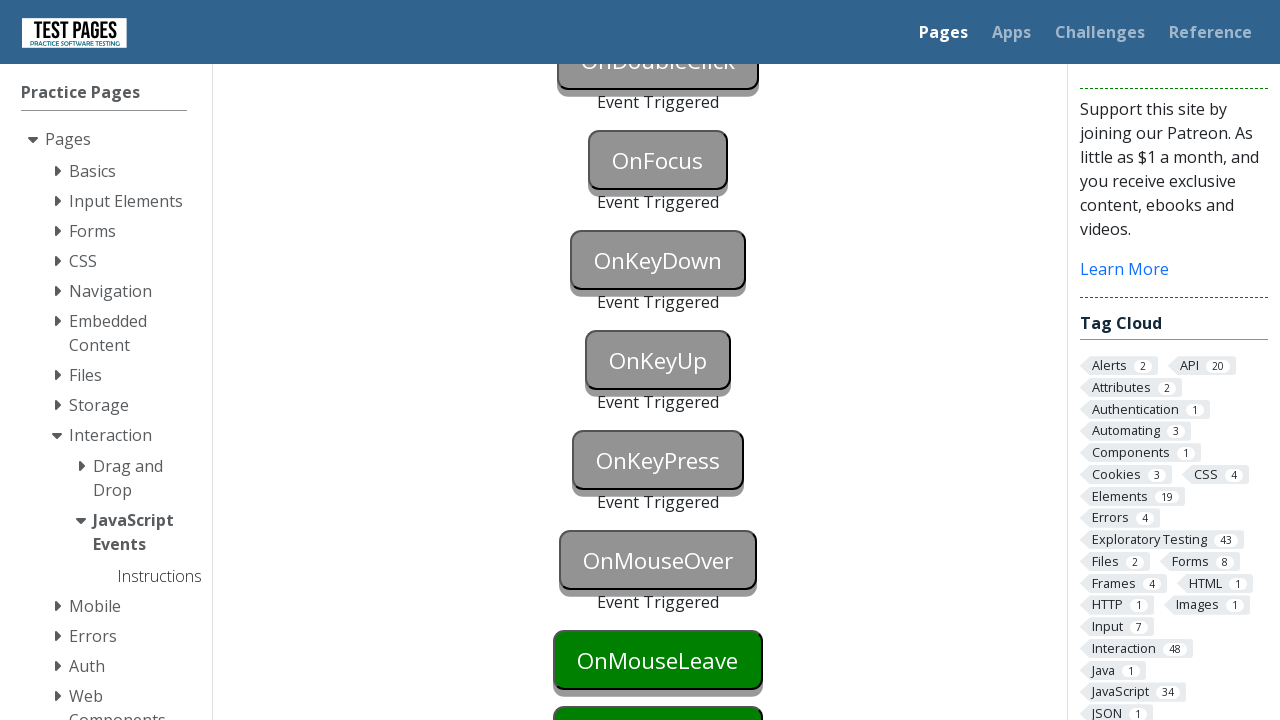

Hovered over onmouseleave button to trigger mouseleave on previous element at (658, 660) on #onmouseleave
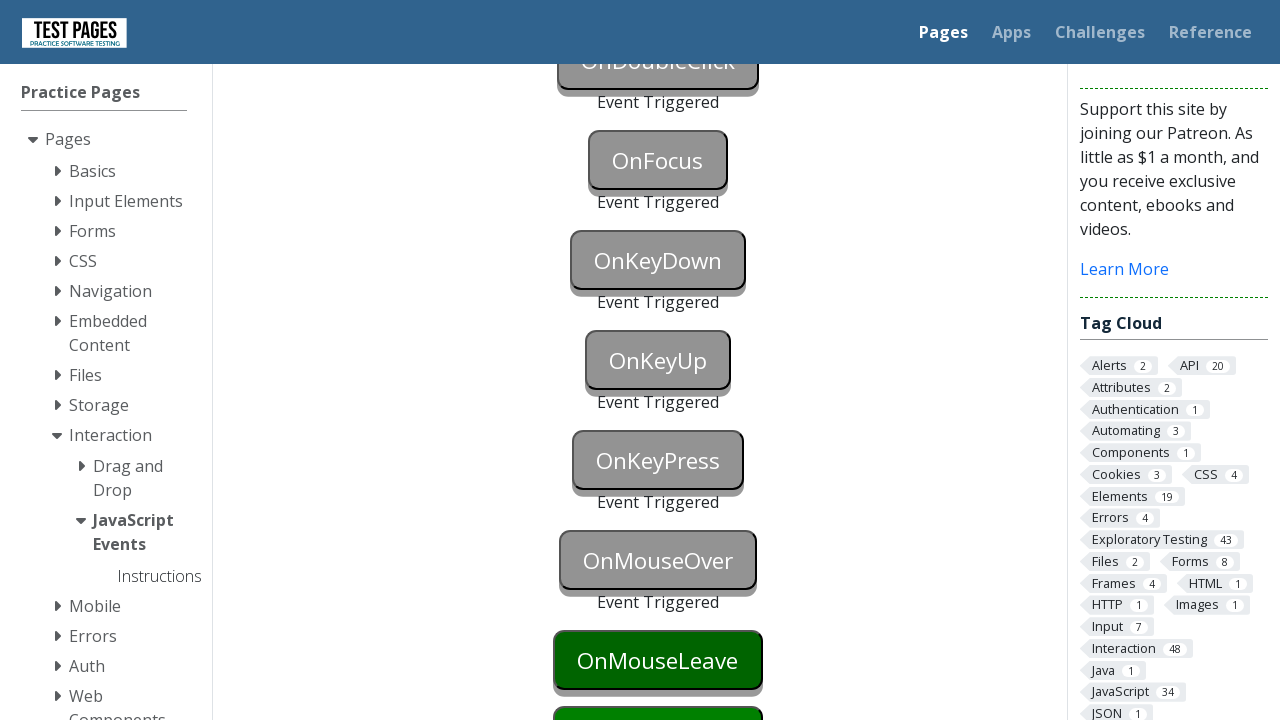

Clicked onmousedown button to trigger mouseleave on previous element at (658, 690) on #onmousedown
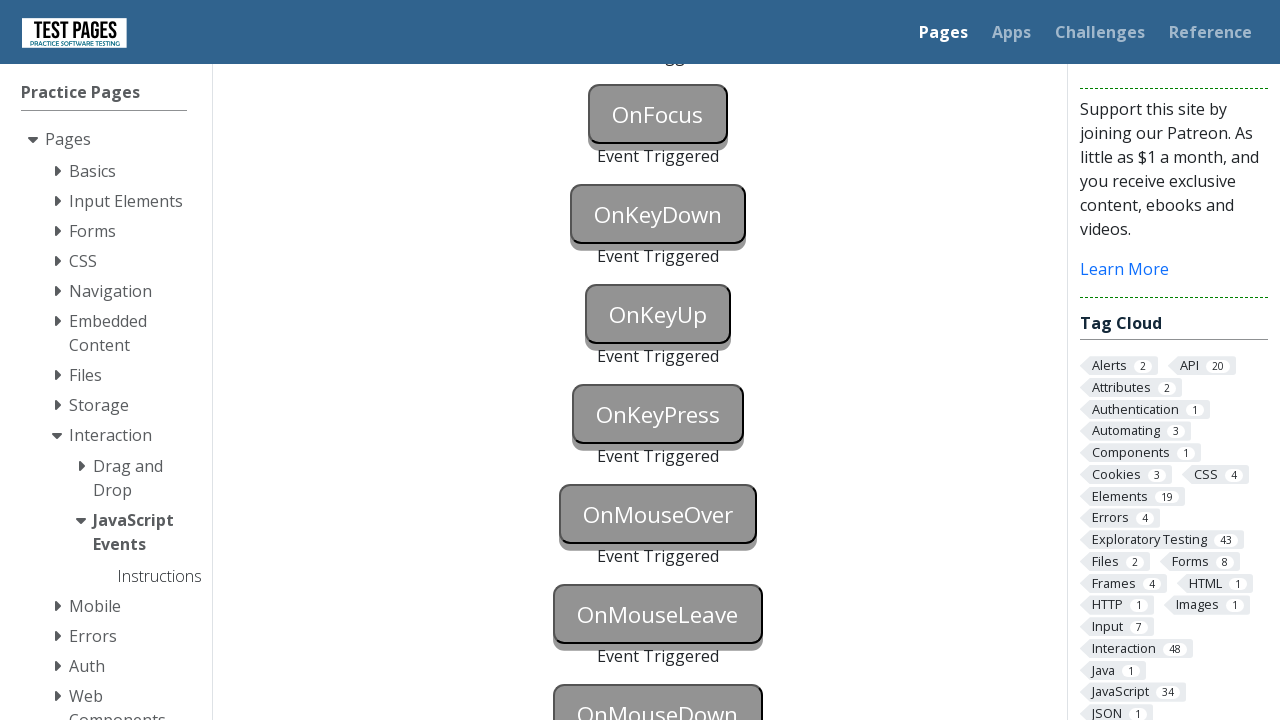

Clicked onmousedown button again to trigger mousedown event at (658, 690) on #onmousedown
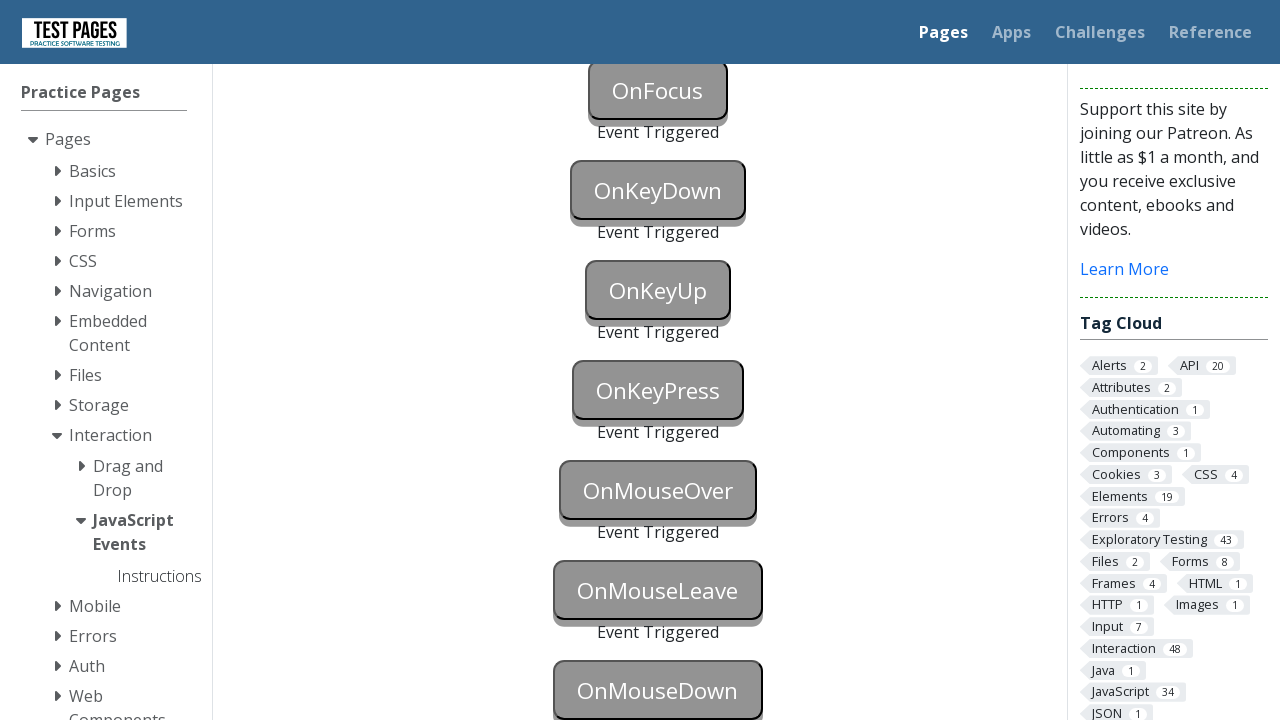

Located all triggered event elements
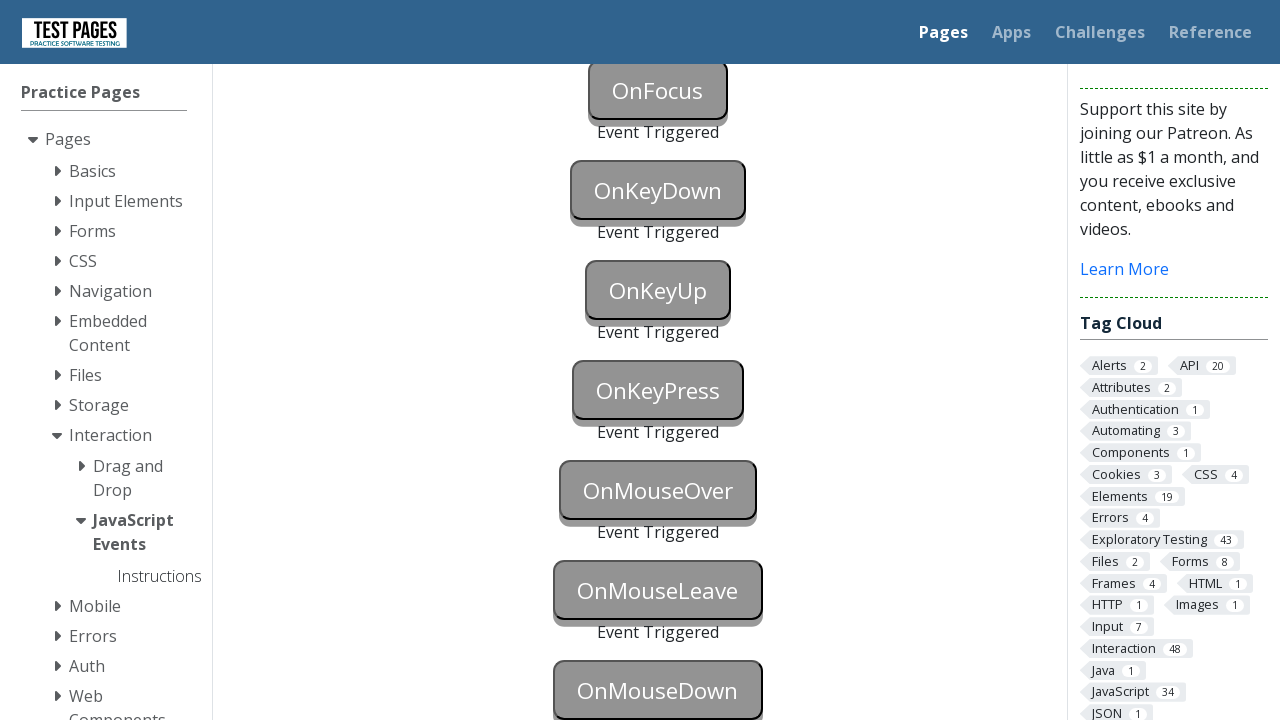

Verified all 11 events were successfully triggered
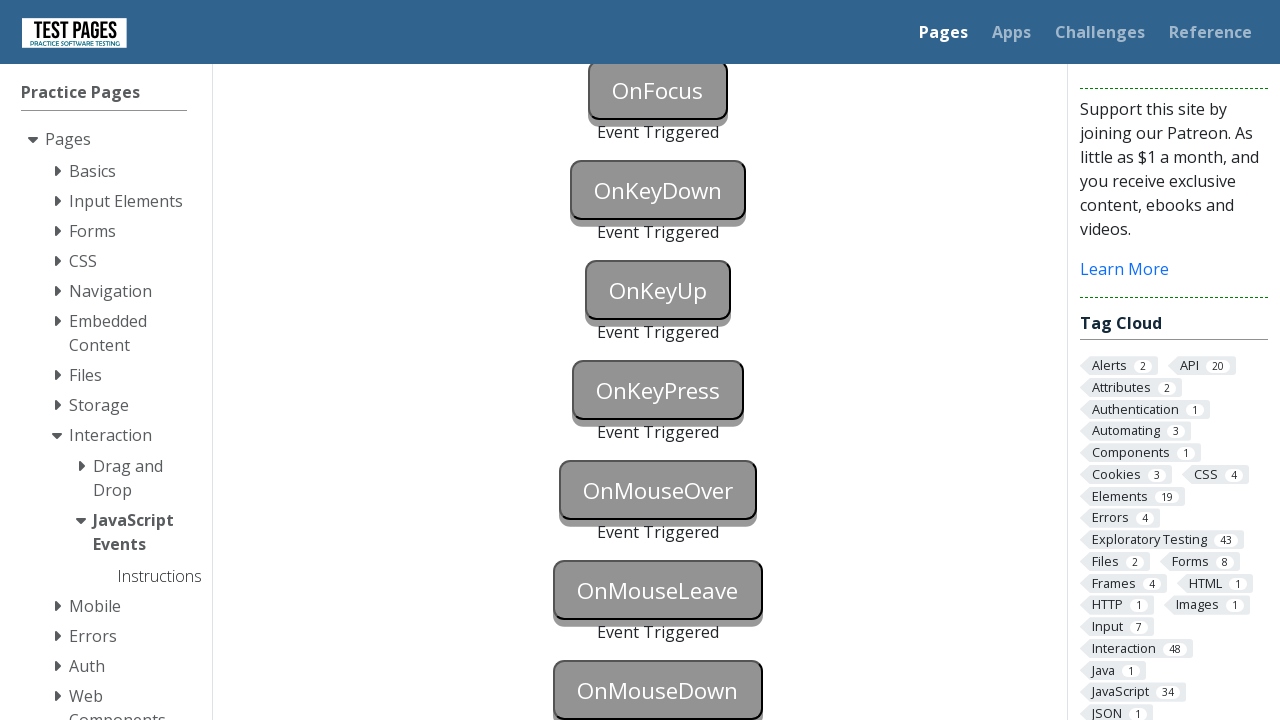

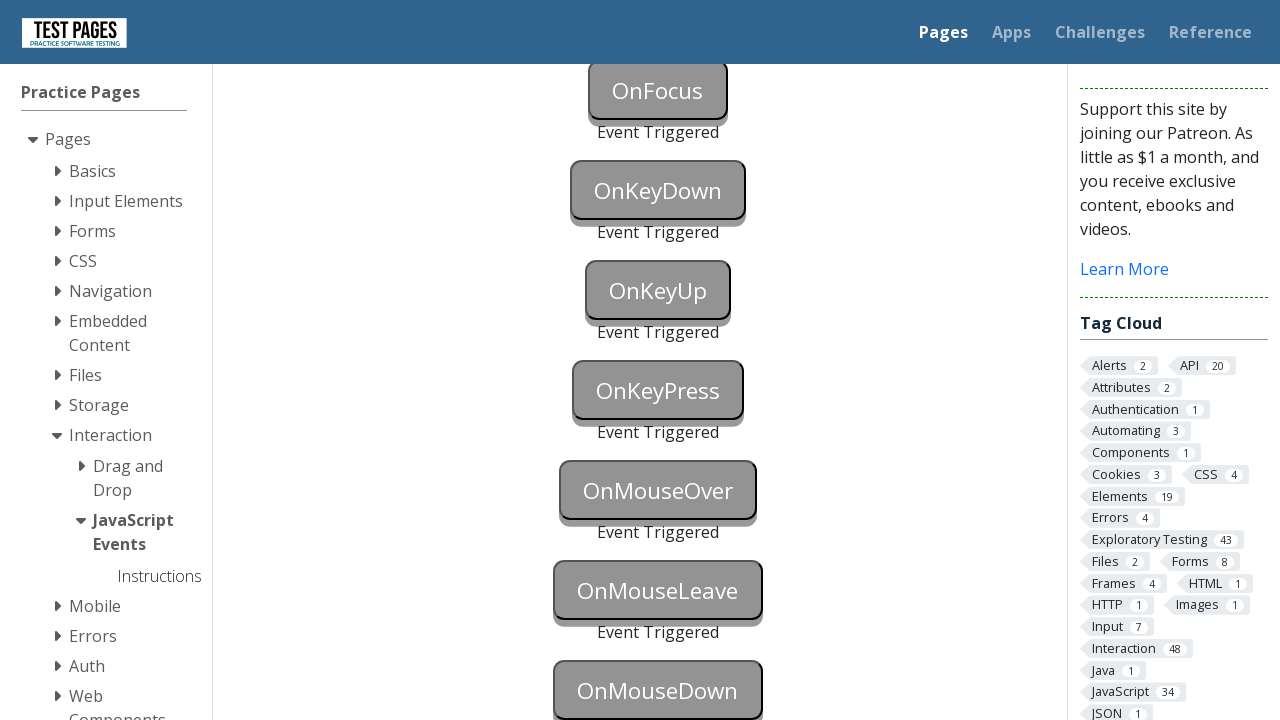